Tests basic navigation and element interaction on DemoBlaze website by checking links, images, and clicking the Cart link

Starting URL: https://www.demoblaze.com/index.html

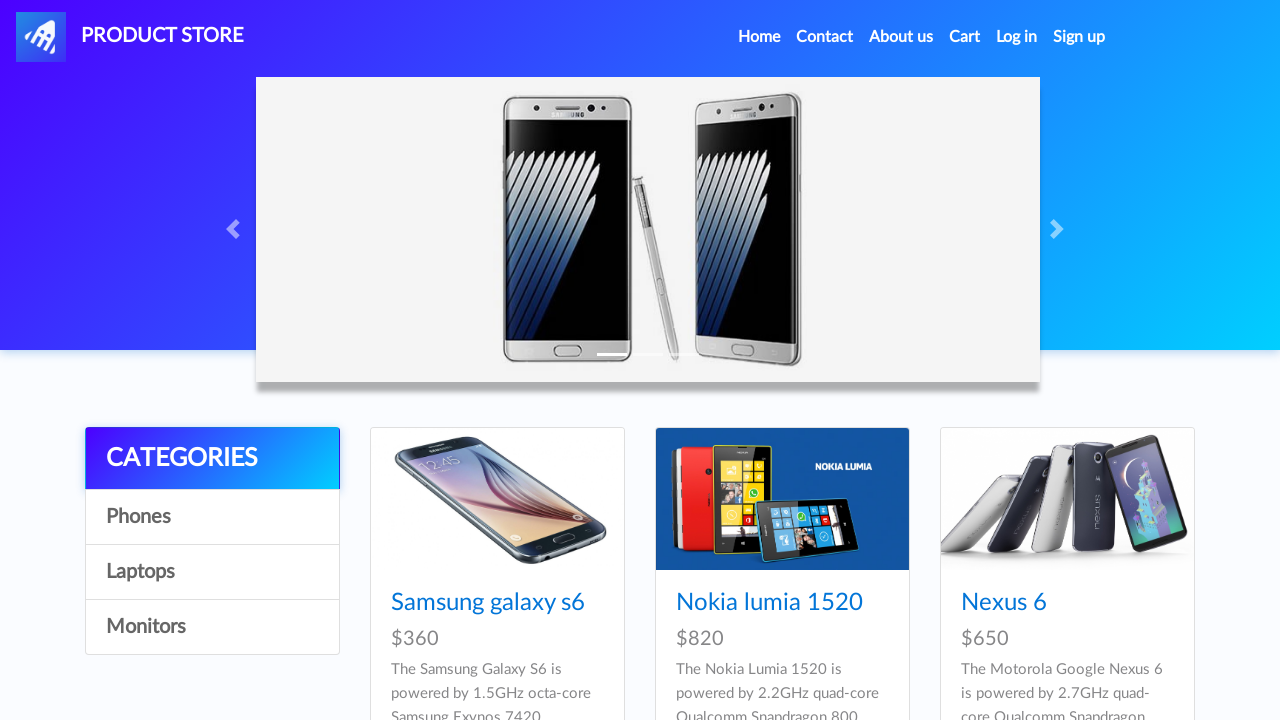

Retrieved all links from page - found 33 links
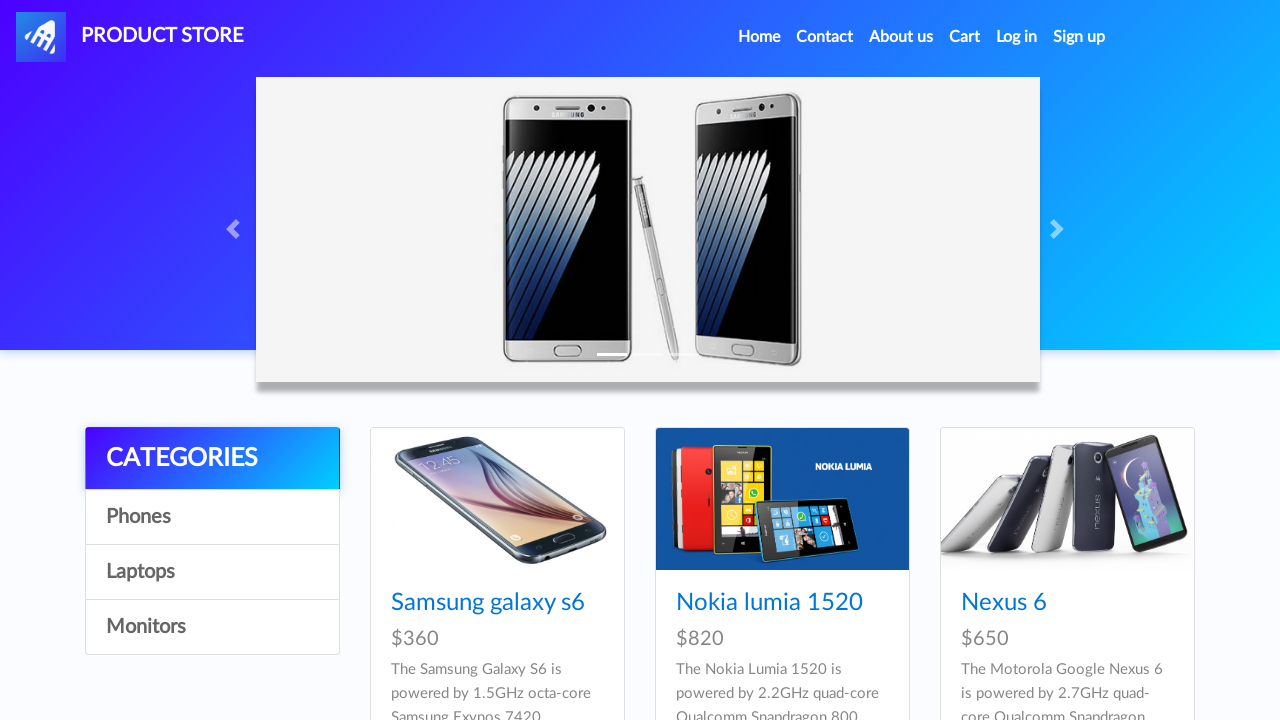

Retrieved all images from page - found 14 images
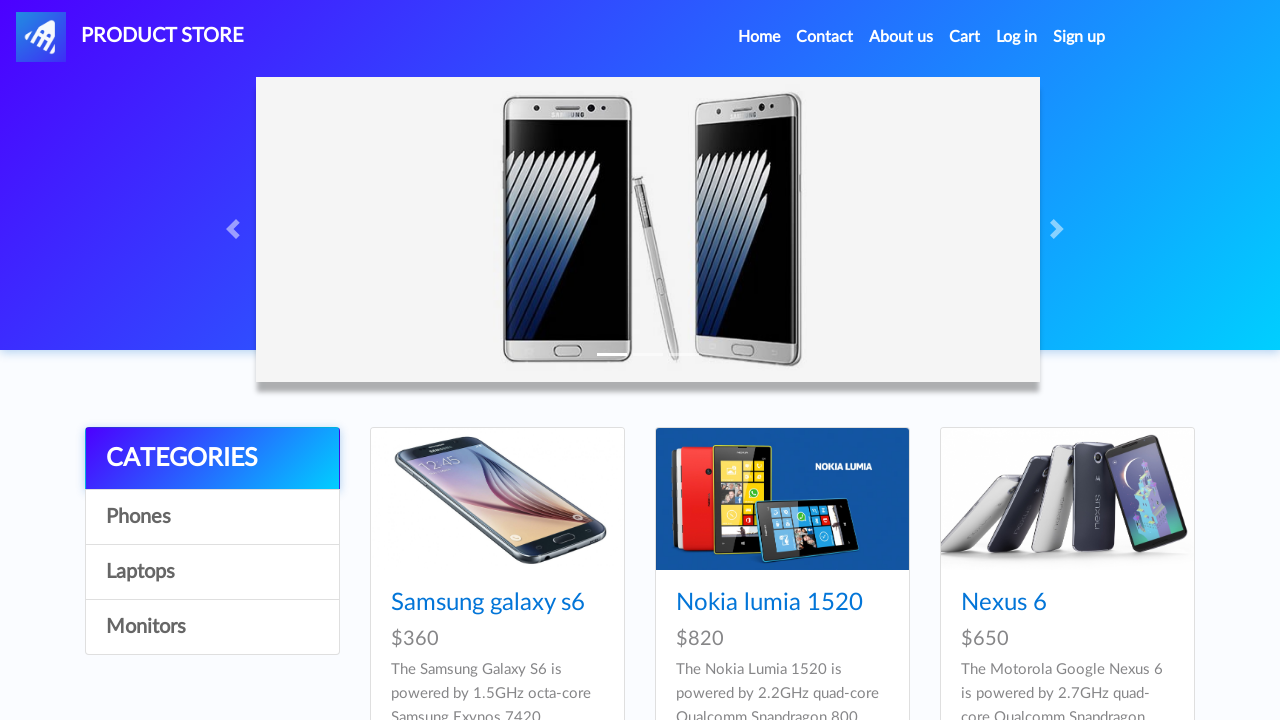

Checked visibility of Contact link - visible: True
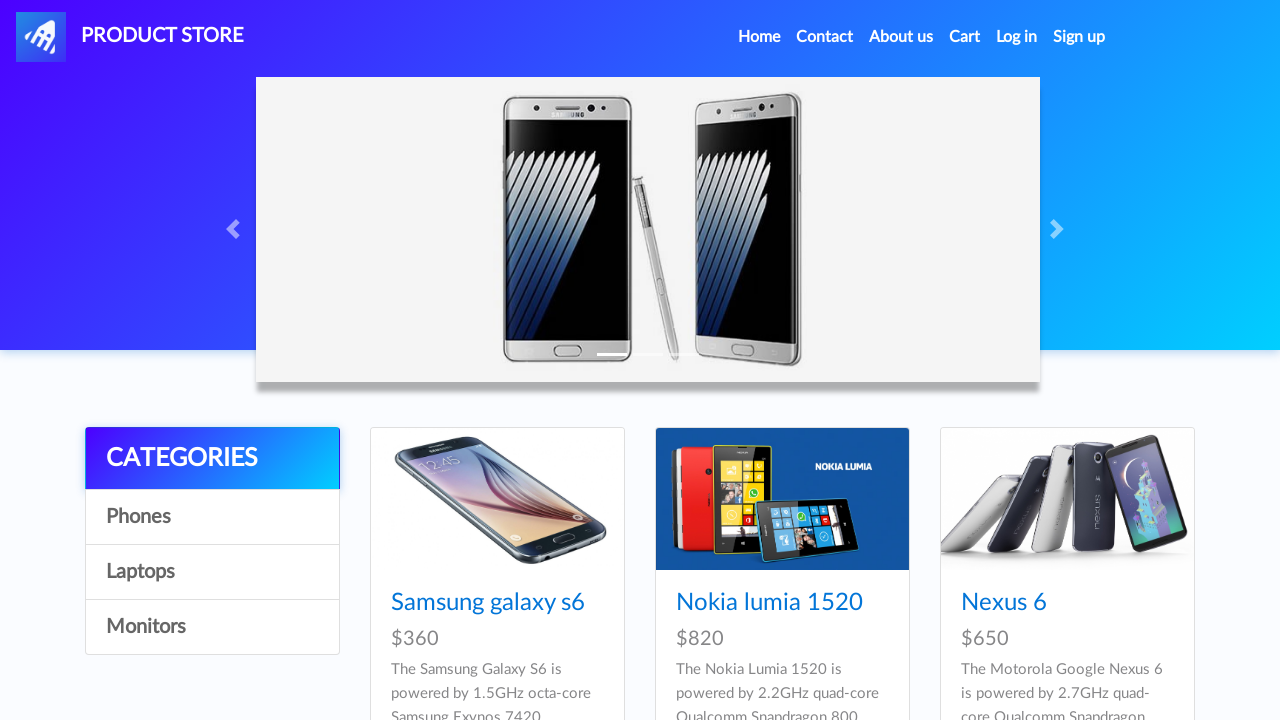

Clicked on Cart link at (965, 37) on a:has-text('Cart')
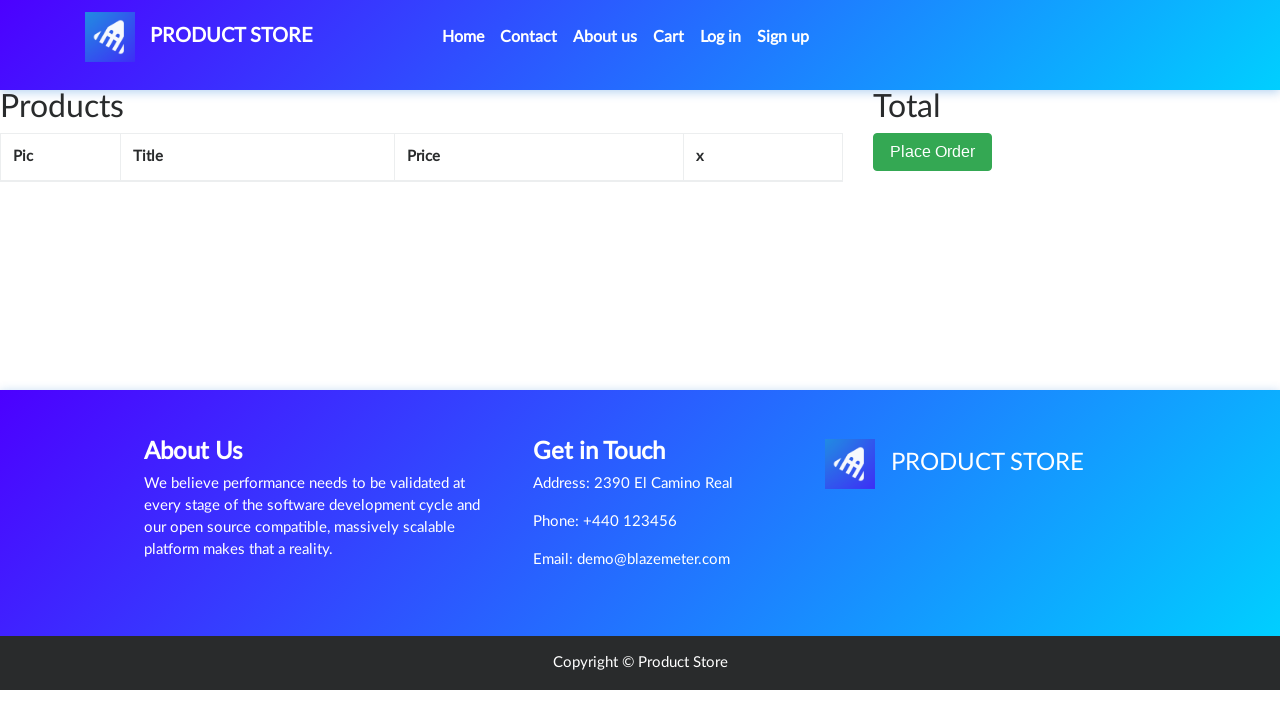

Navigation to Cart page completed and network idle
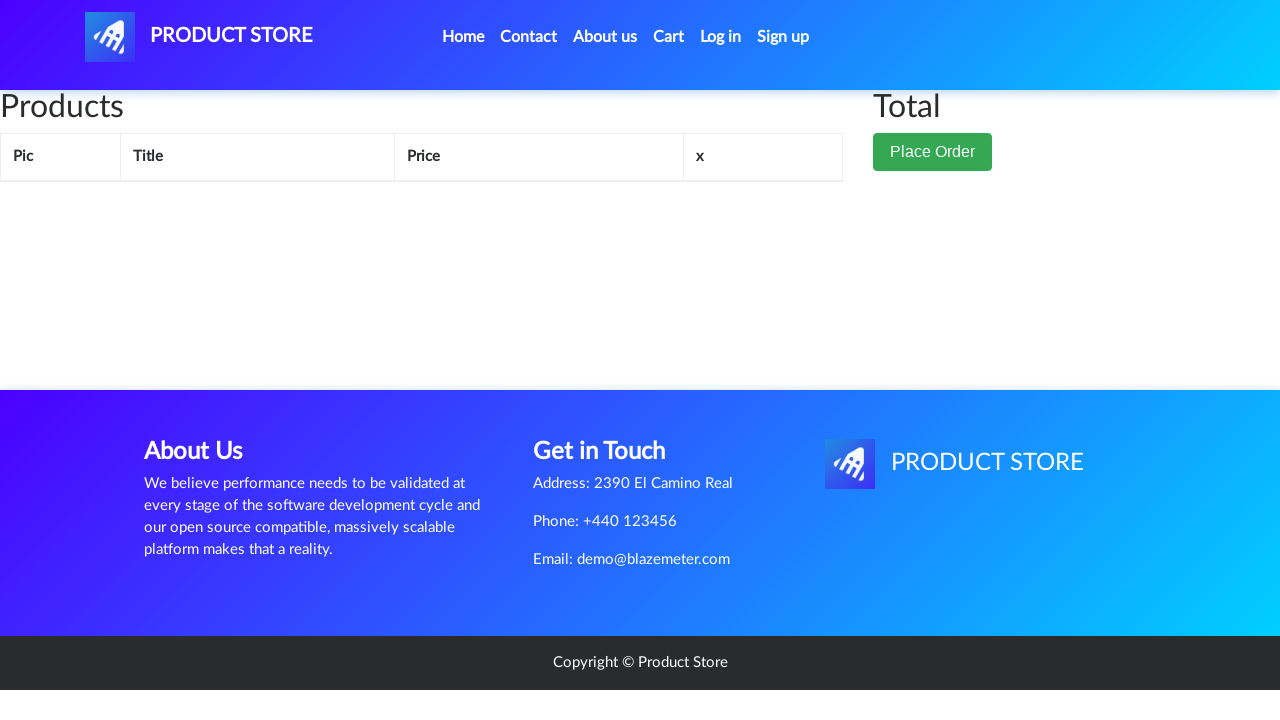

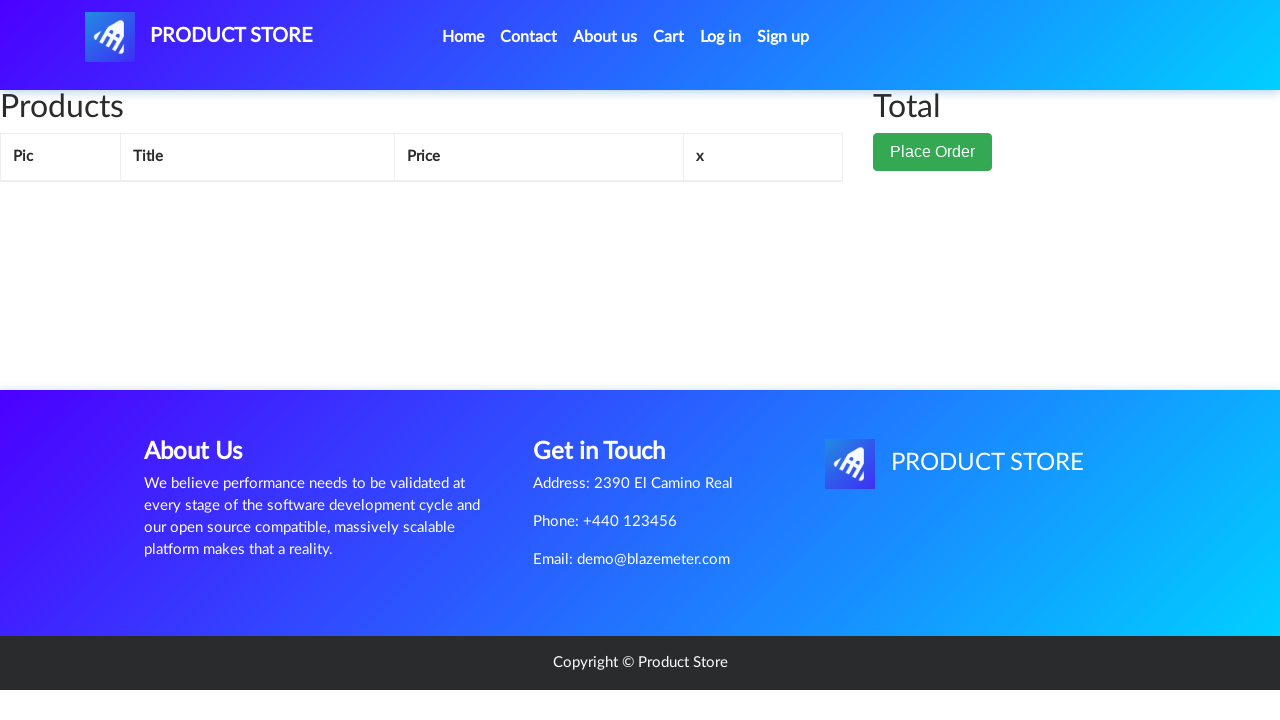